Tests implicit wait functionality by waiting for an element to become visible after a delay on a dynamic properties demo page.

Starting URL: https://demoqa.com/dynamic-properties

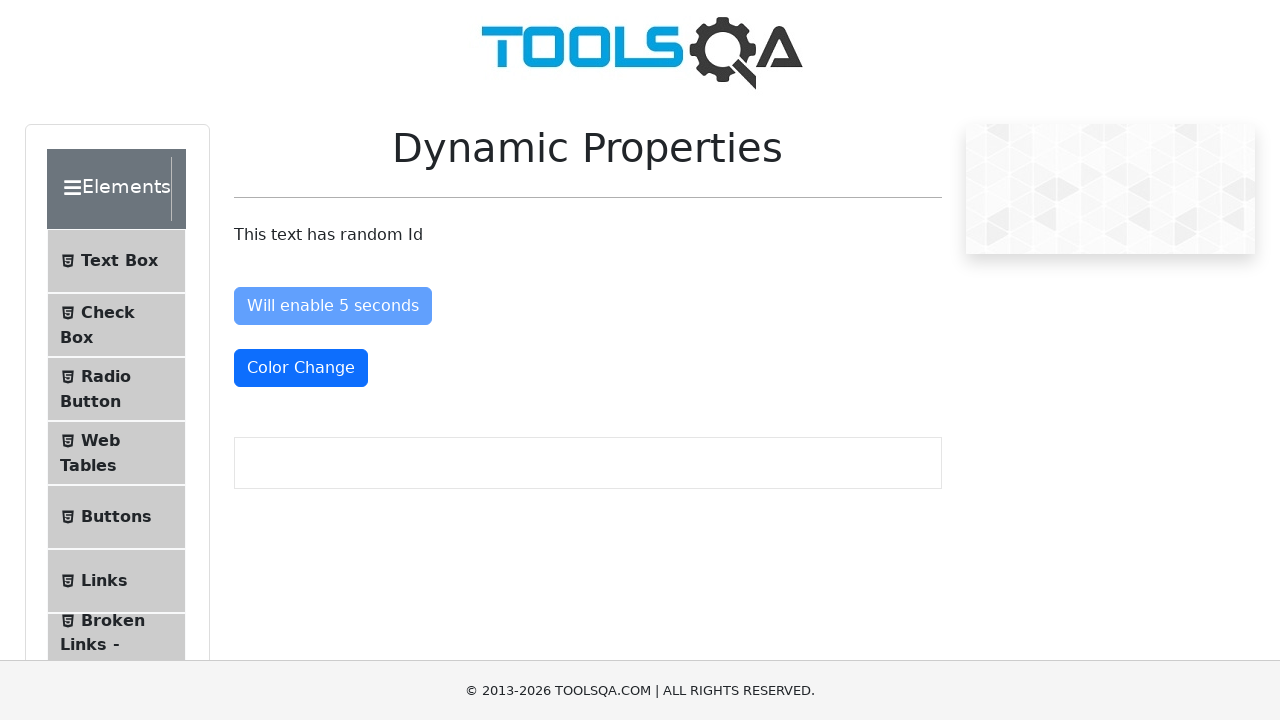

Waited for #visibleAfter element to become visible (implicit wait test)
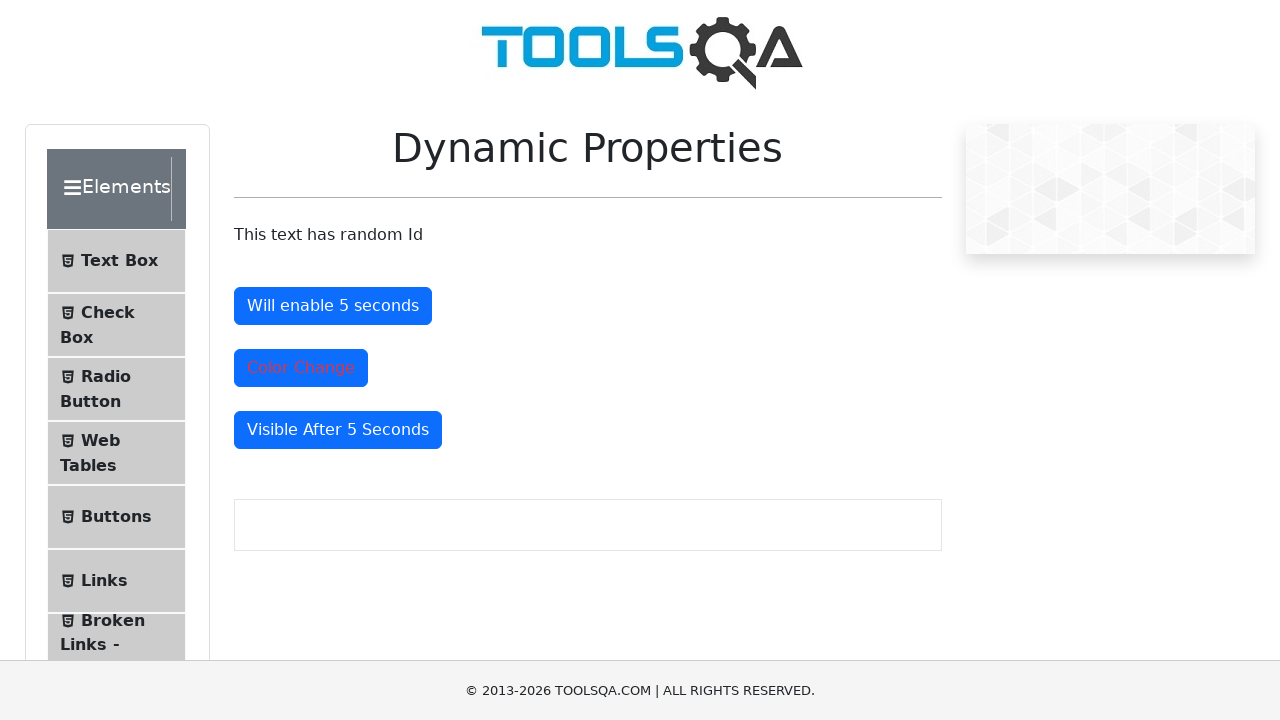

Located the #visibleAfter element
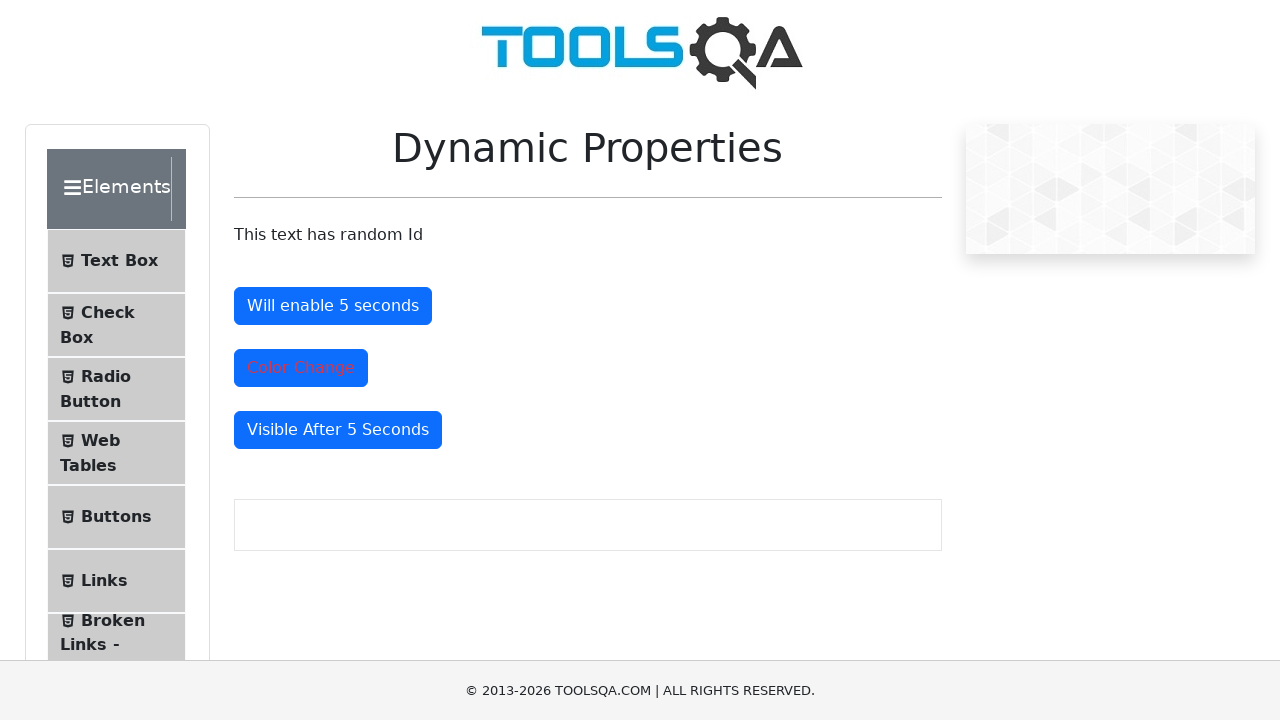

Retrieved text content from the visible element
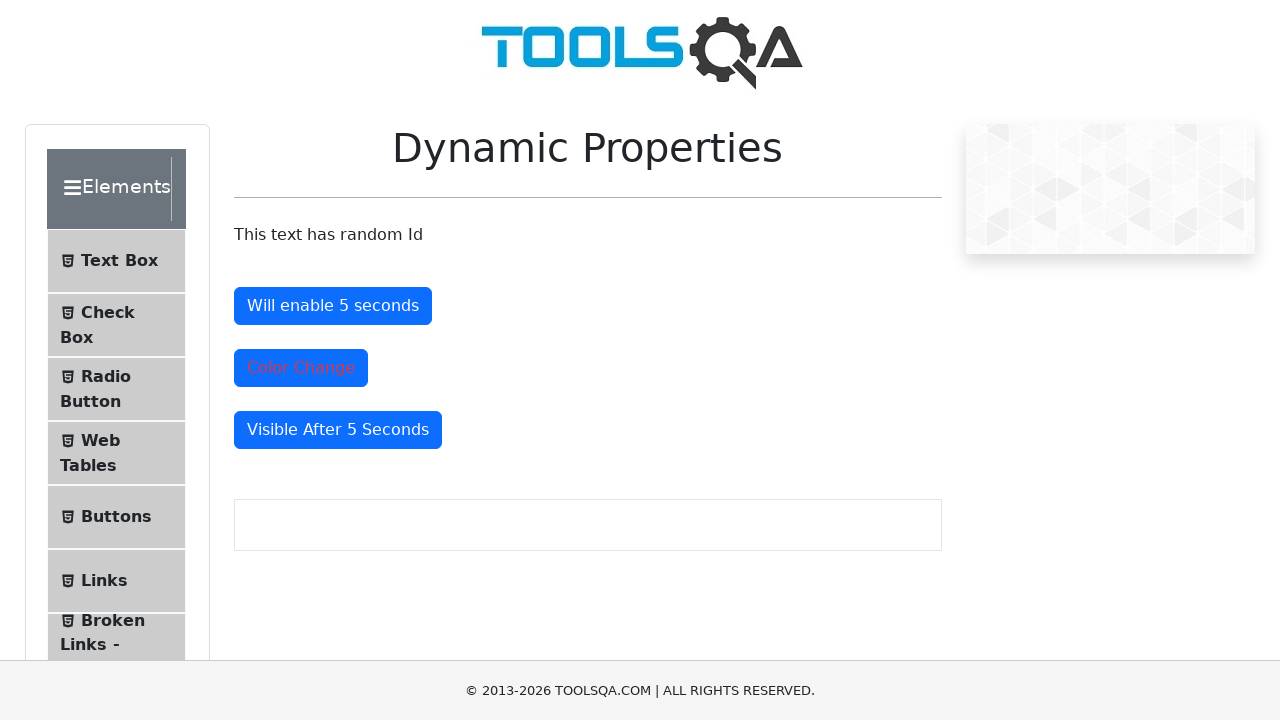

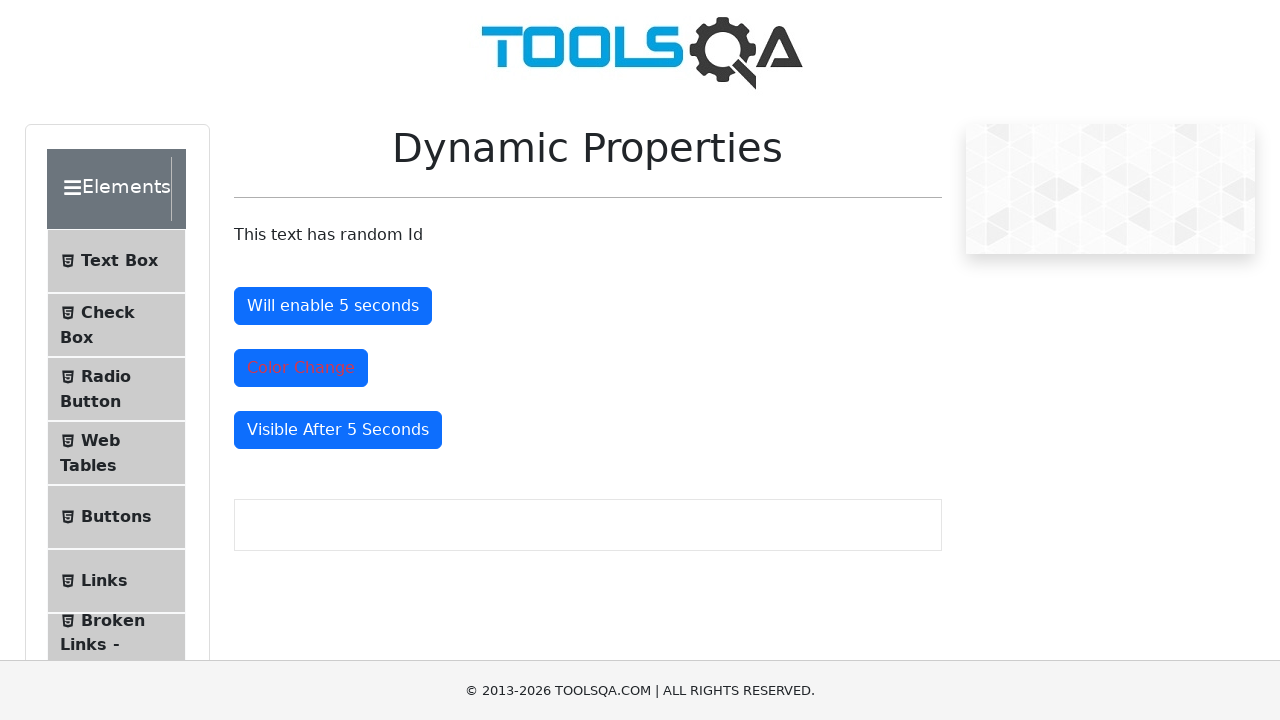